Tests adding todo items to the list by filling the input and pressing Enter, then verifying the items appear in the list.

Starting URL: https://demo.playwright.dev/todomvc

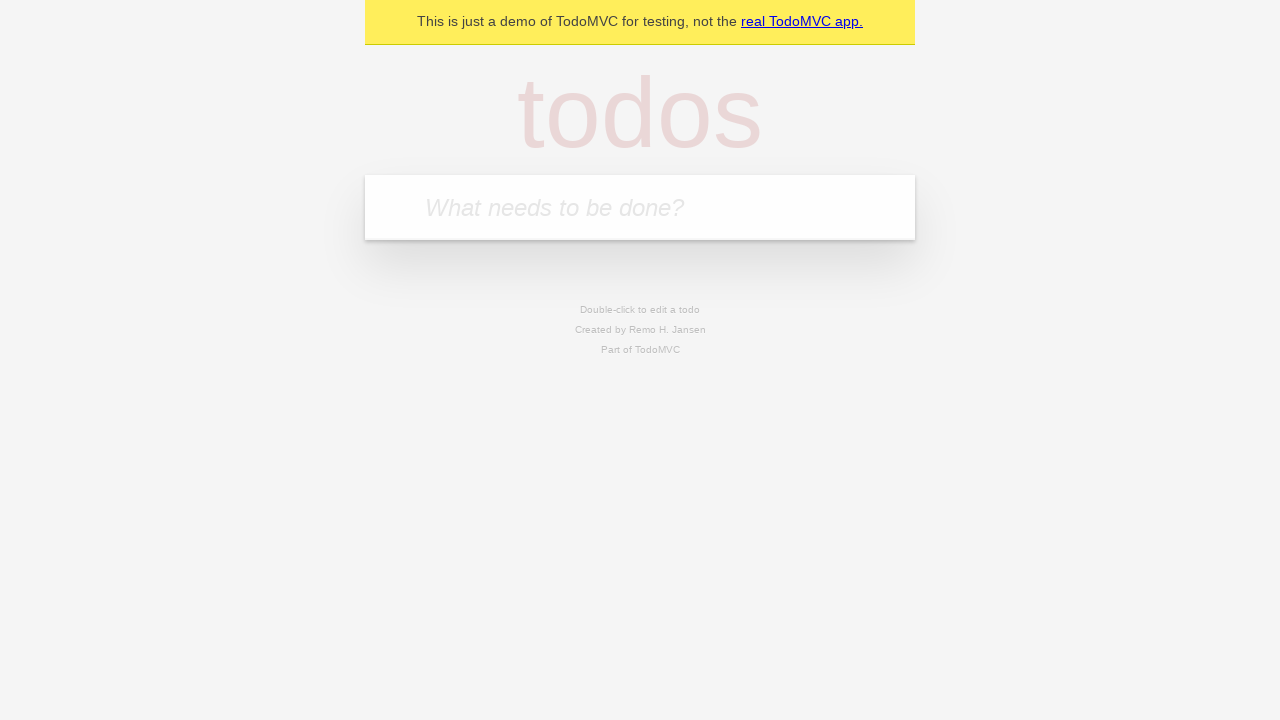

Filled todo input with 'buy some cheese' on .new-todo
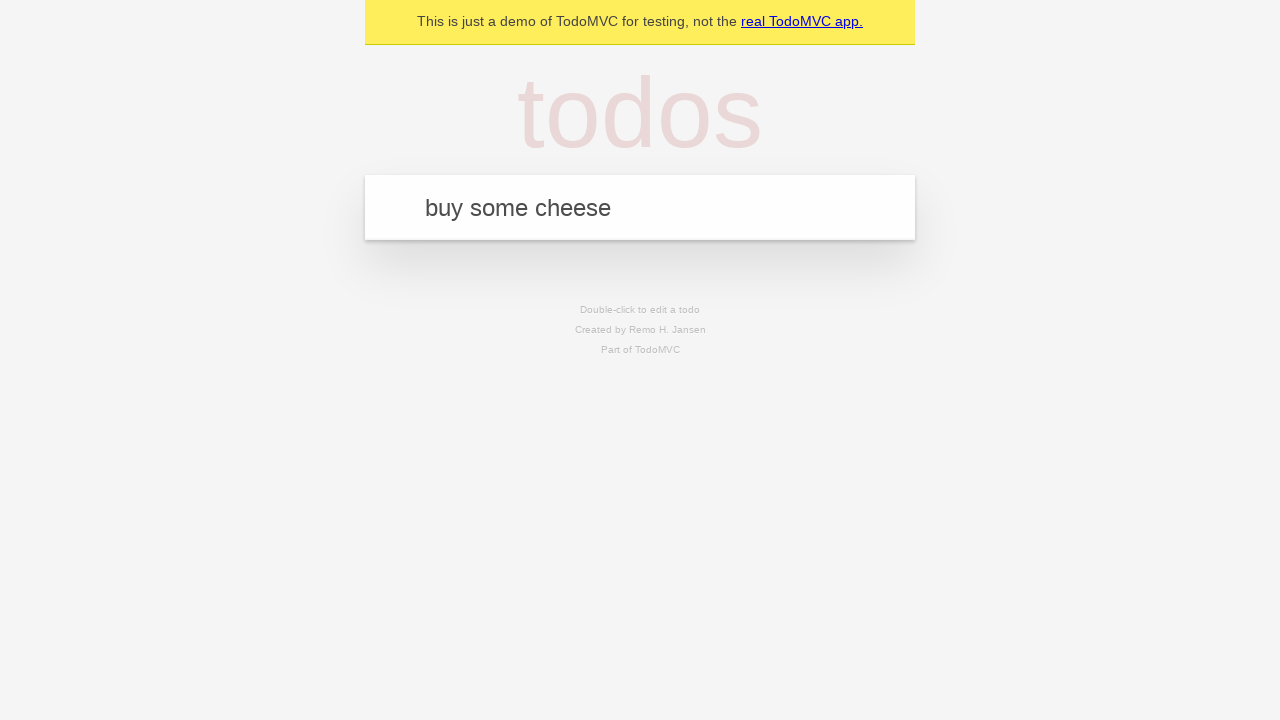

Pressed Enter to add first todo item on .new-todo
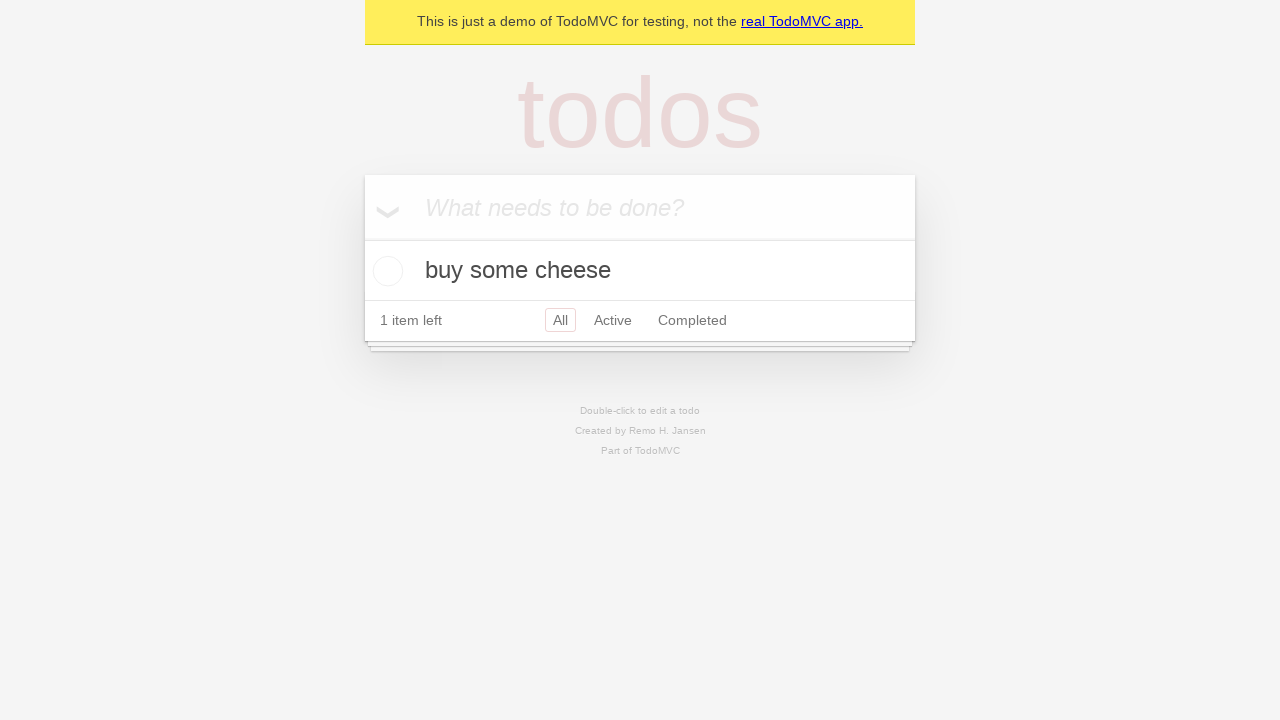

First todo item appeared in the list
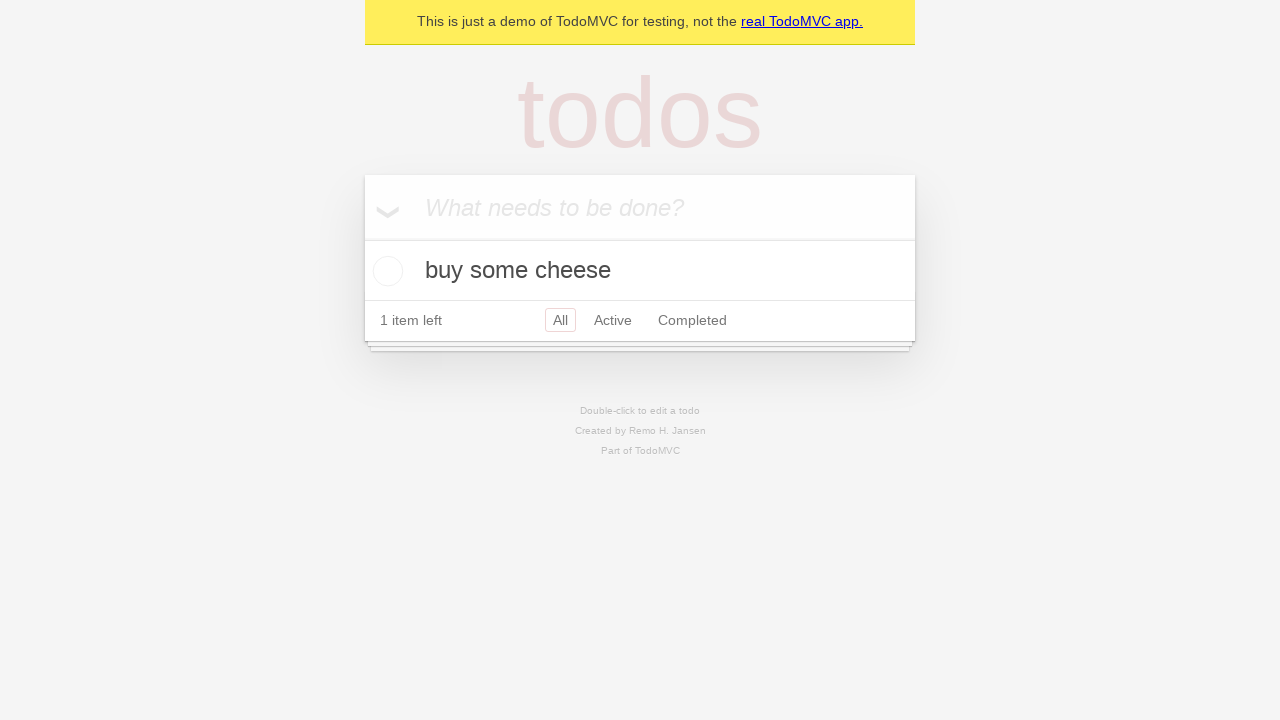

Filled todo input with 'feed the cat' on .new-todo
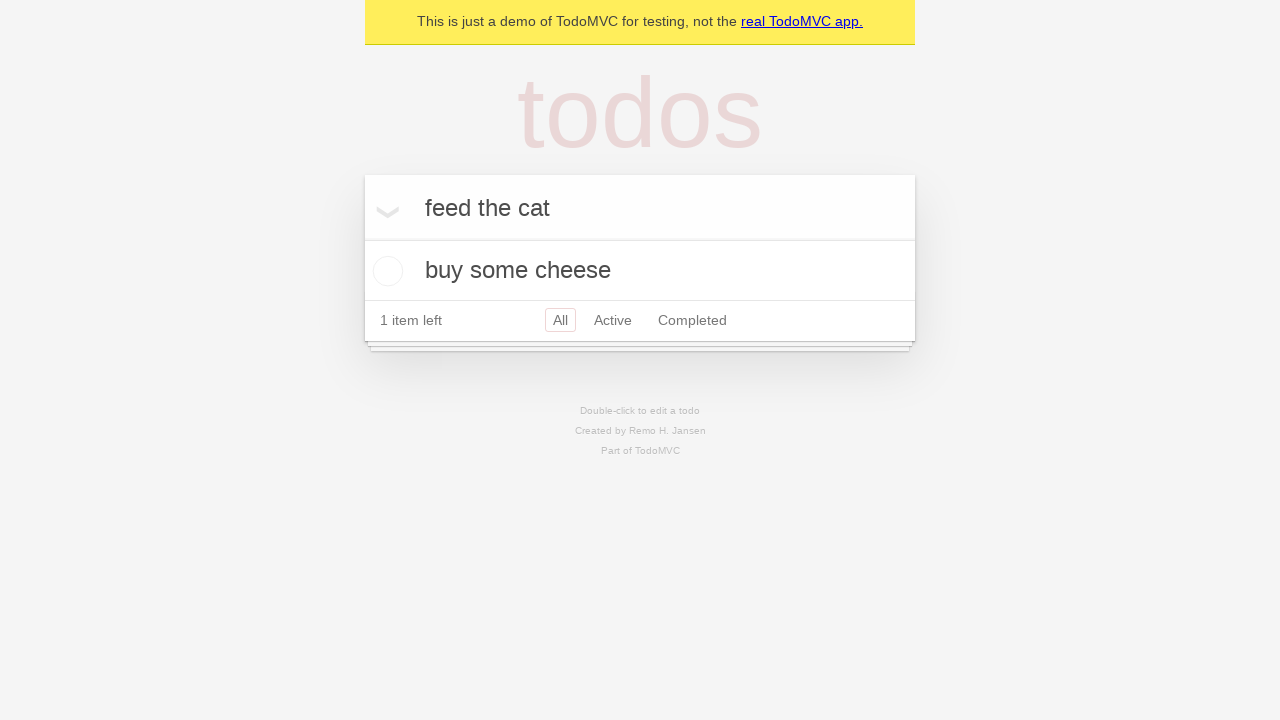

Pressed Enter to add second todo item on .new-todo
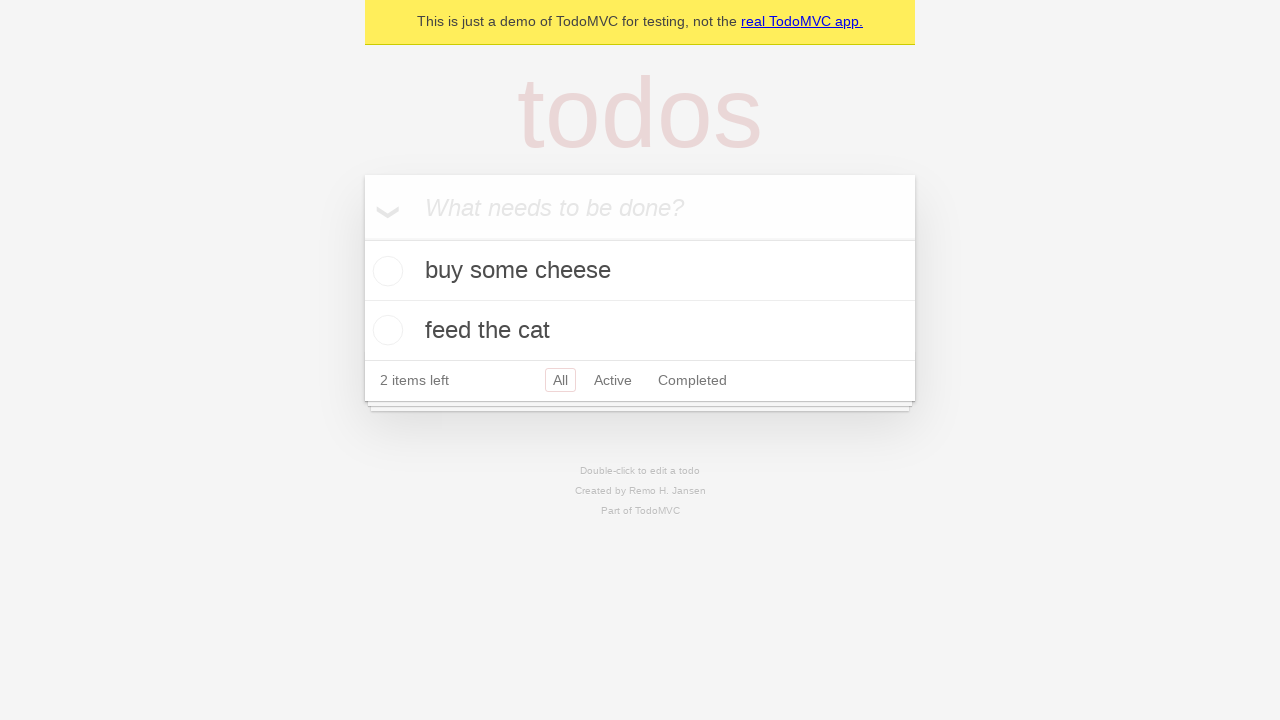

Second todo item appeared in the list
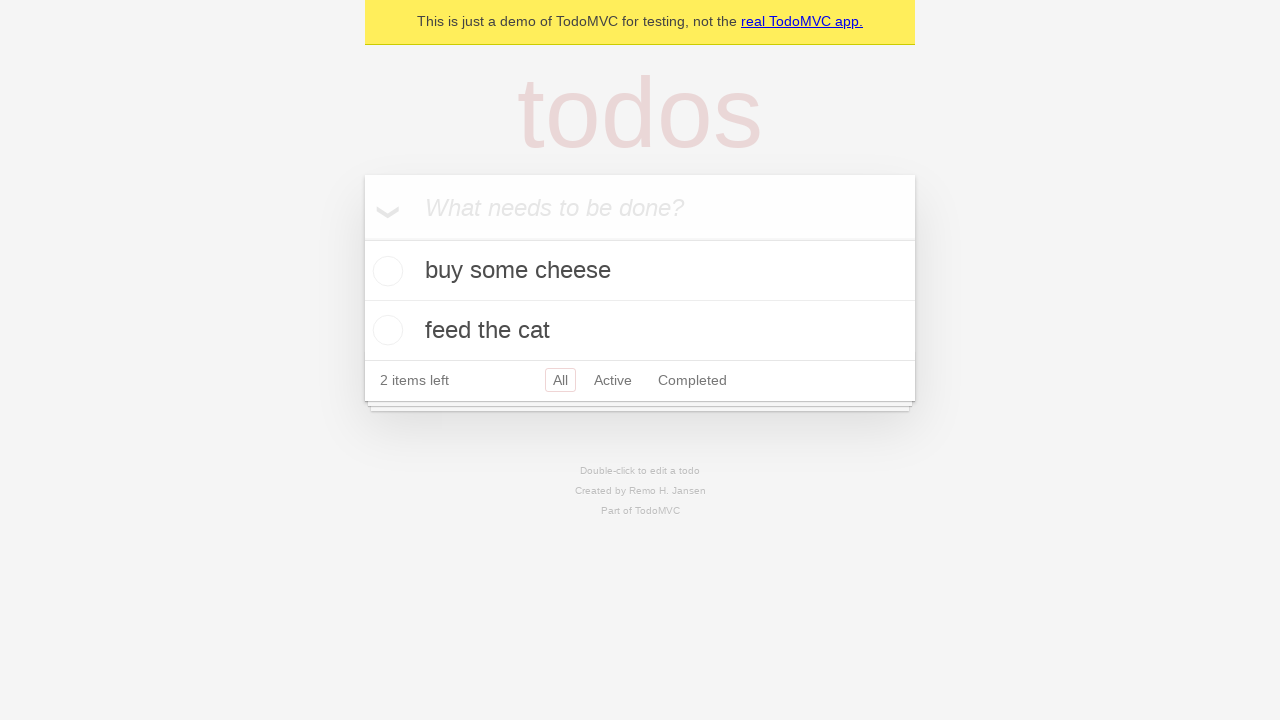

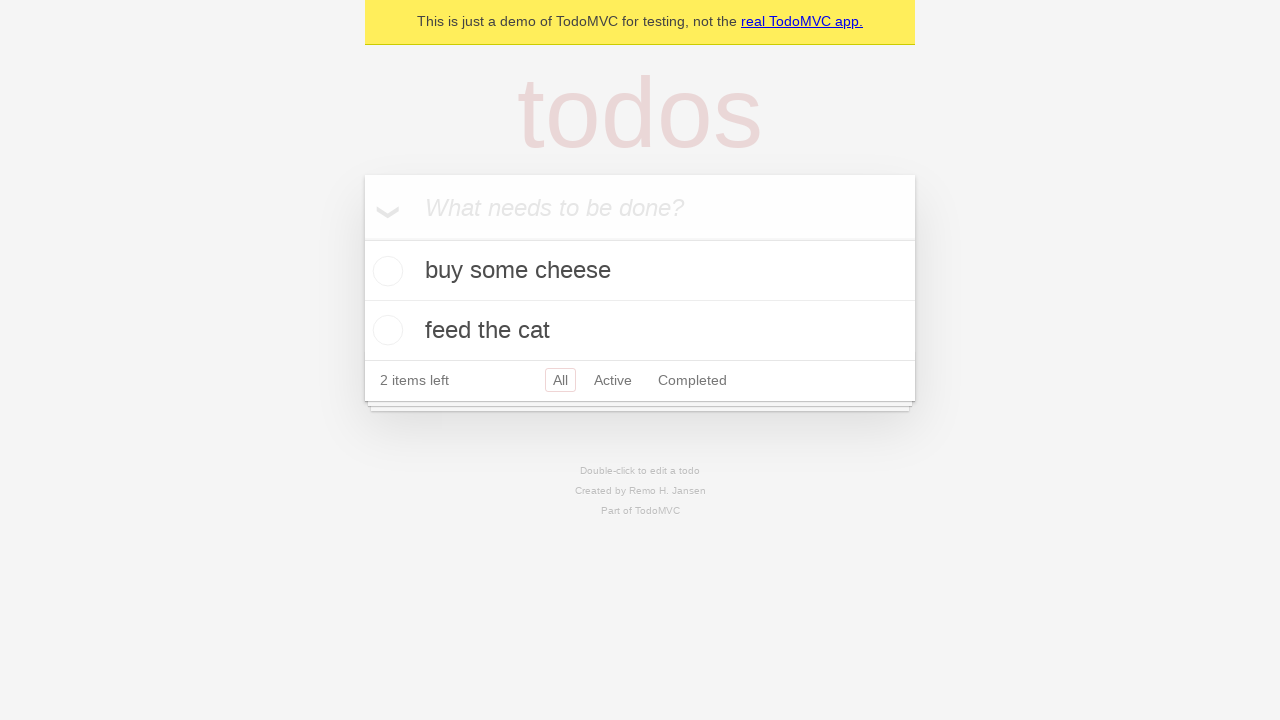